Tests keyboard interactions on a number input field by entering a value and using arrow up/down keys to increment and decrement the value

Starting URL: https://the-internet.herokuapp.com/inputs

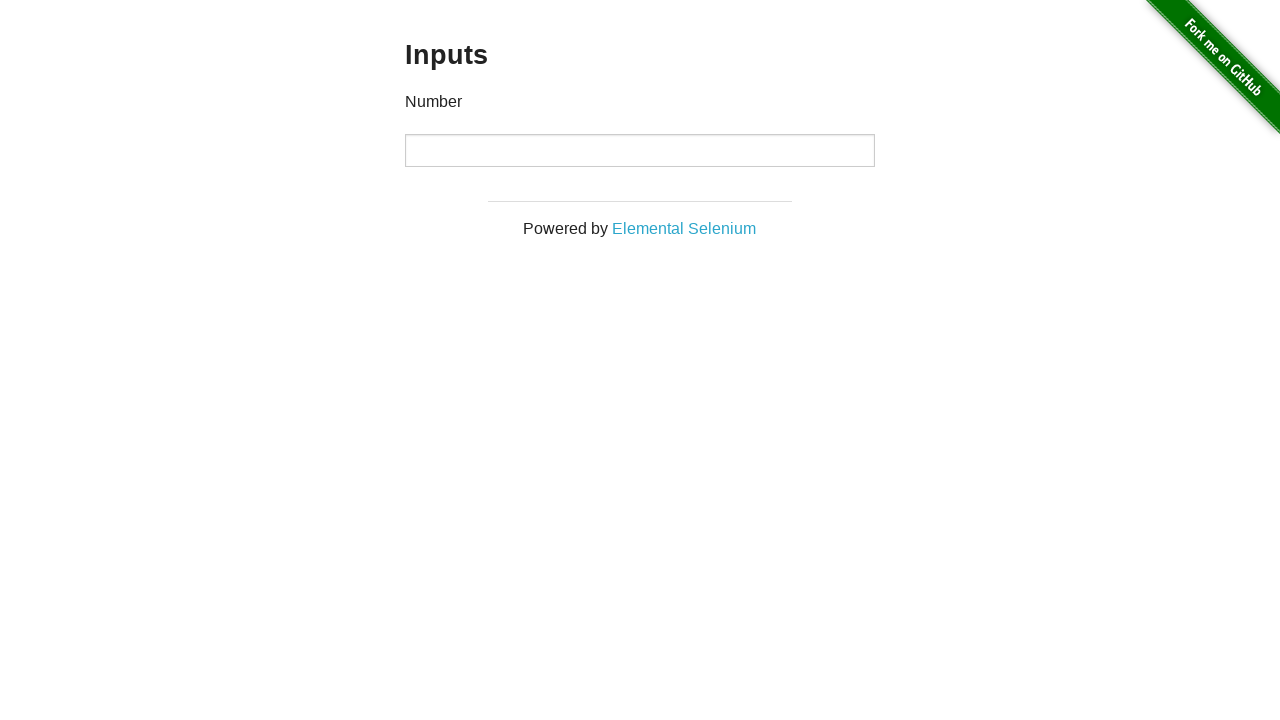

Filled number input field with value '5' on input[type='number']
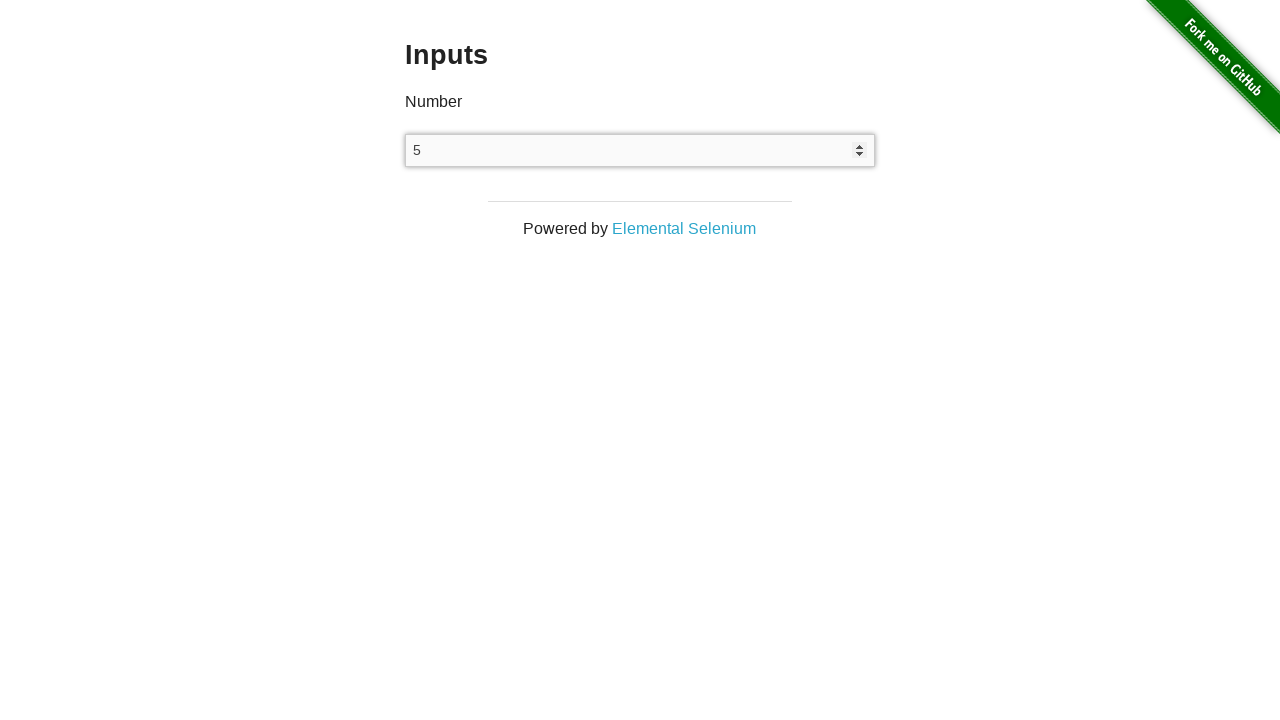

Clicked on number input field to focus at (640, 150) on input[type='number']
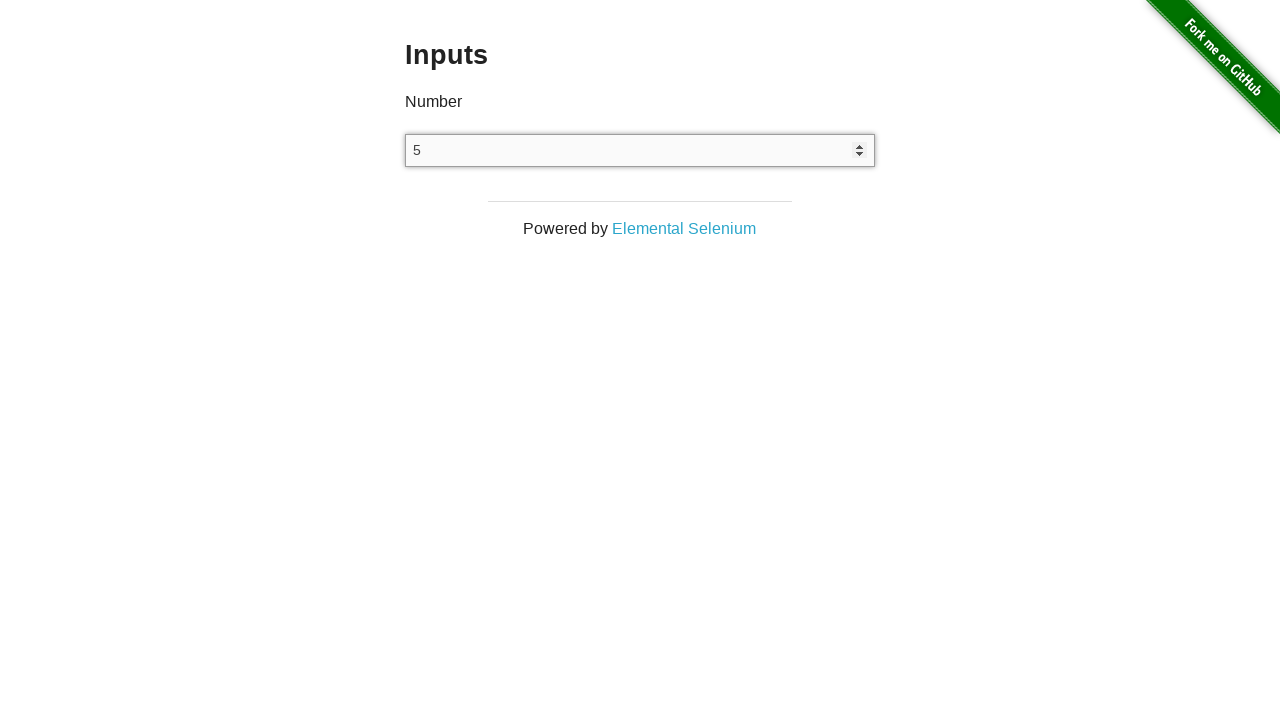

Pressed ArrowUp key to increment the value
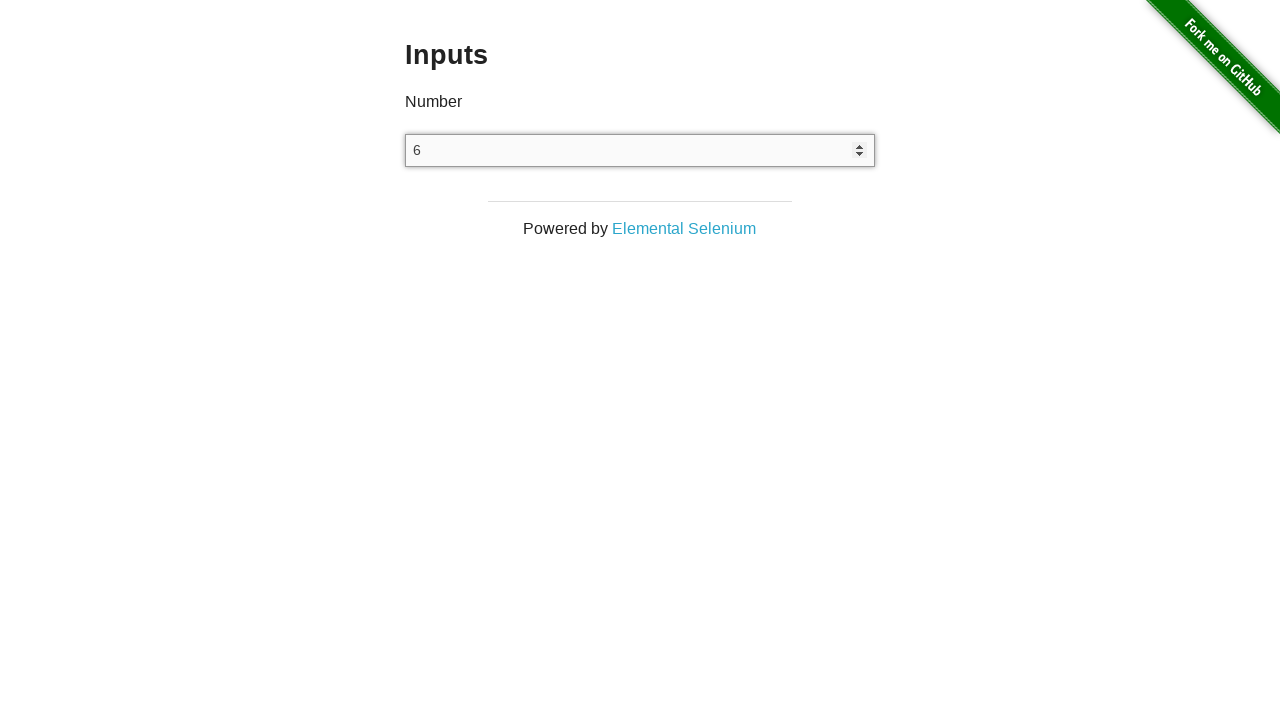

Waited 1000ms to observe the incremented value
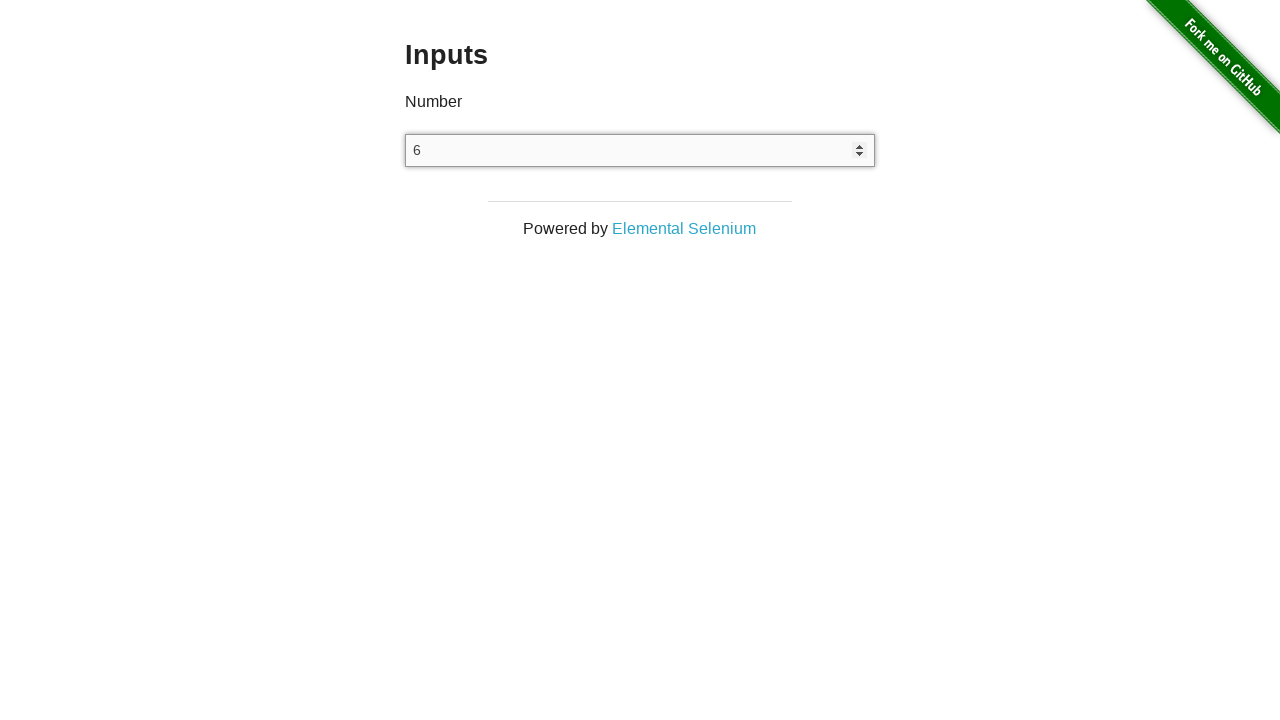

Pressed ArrowDown key to decrement the value
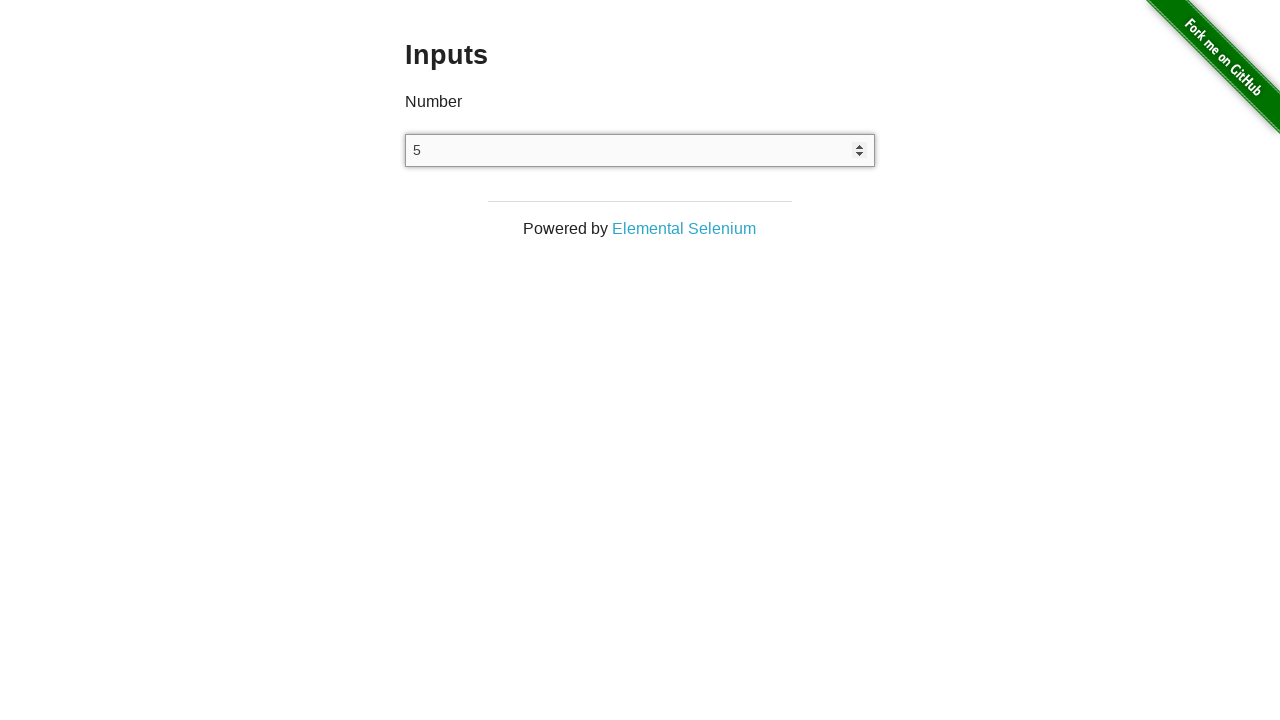

Confirmed number input field is still present after decrement
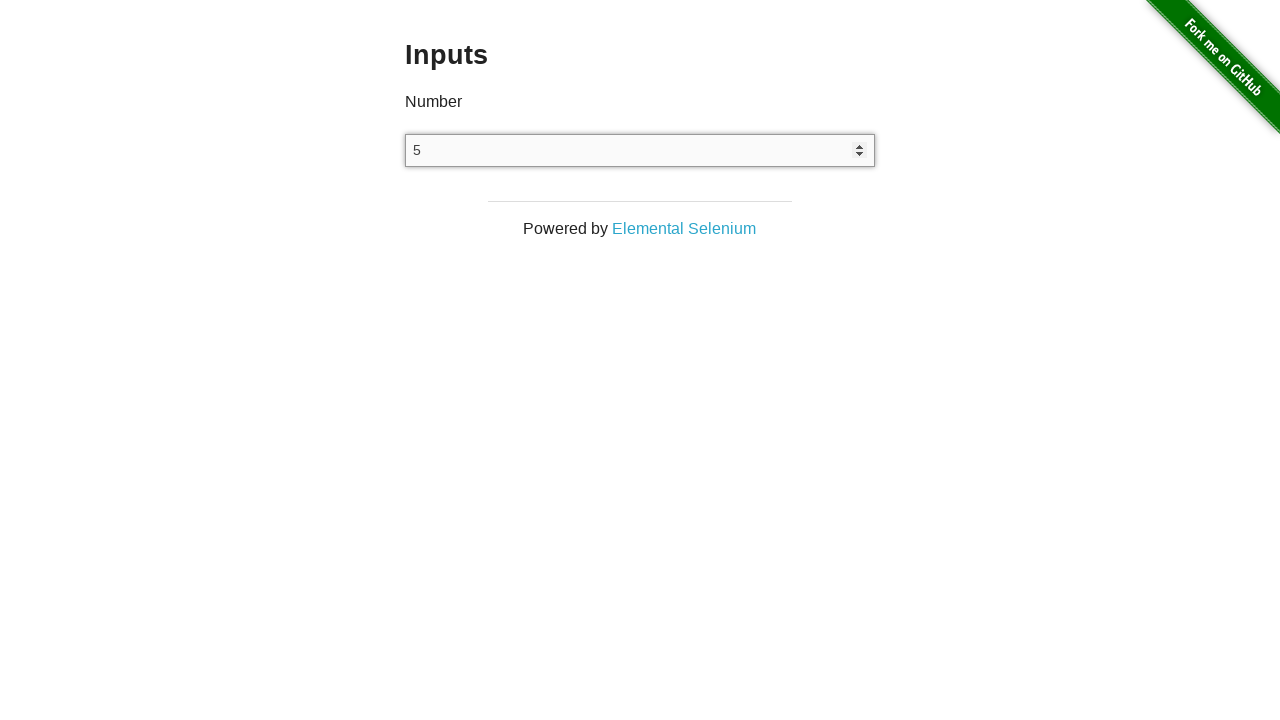

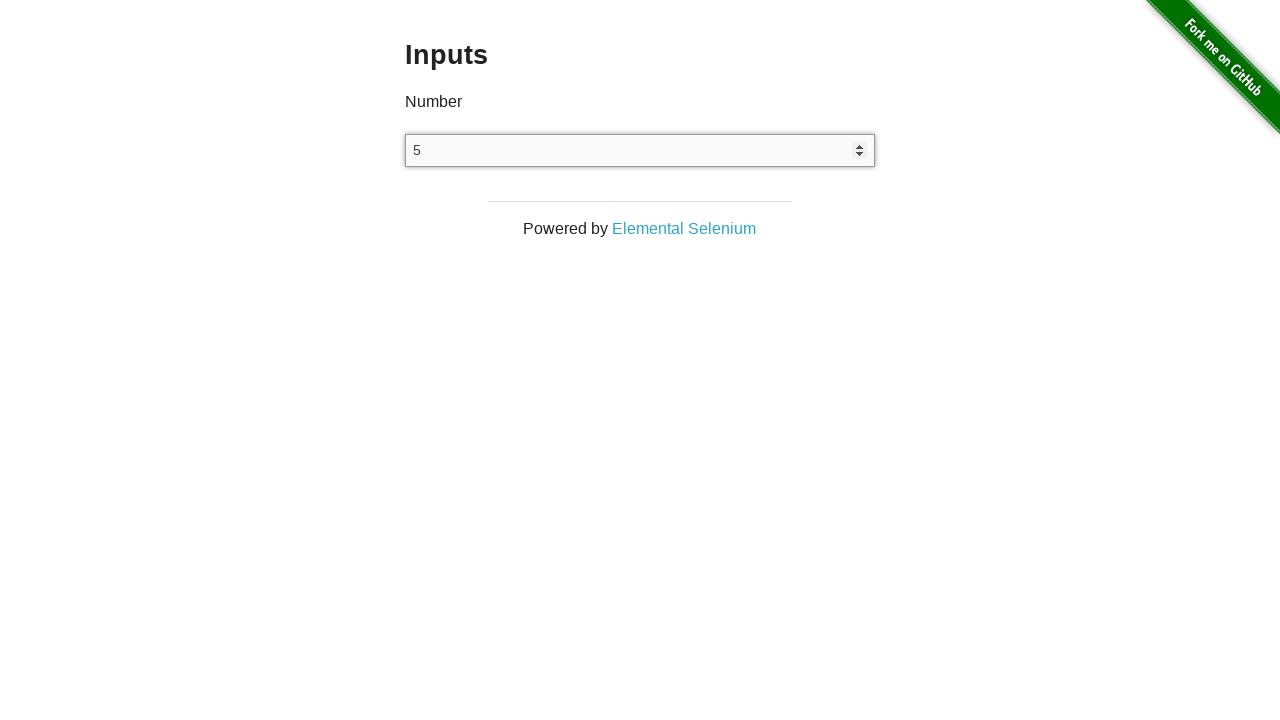